Tests handling a JavaScript prompt by entering text and accepting it, then verifying the entered text appears in the result

Starting URL: https://testcenter.techproeducation.com/index.php?page=javascript-alerts

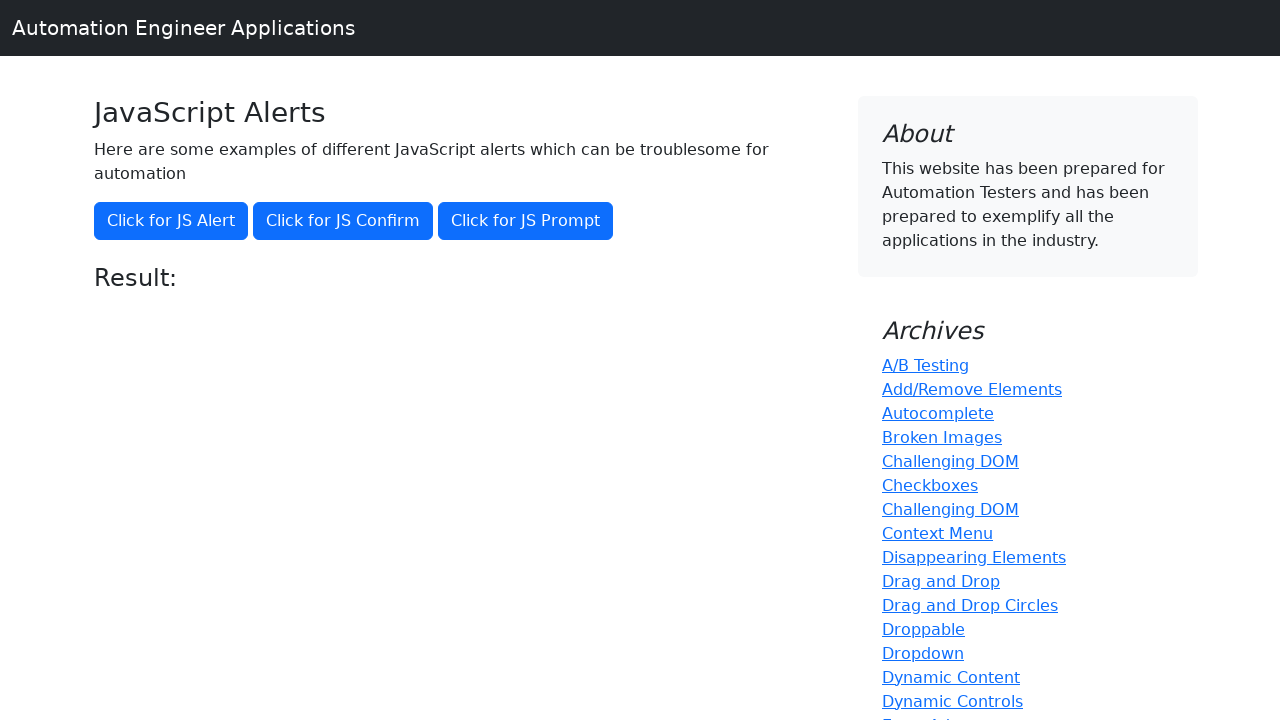

Set up dialog handler to accept prompt with 'ilyas'
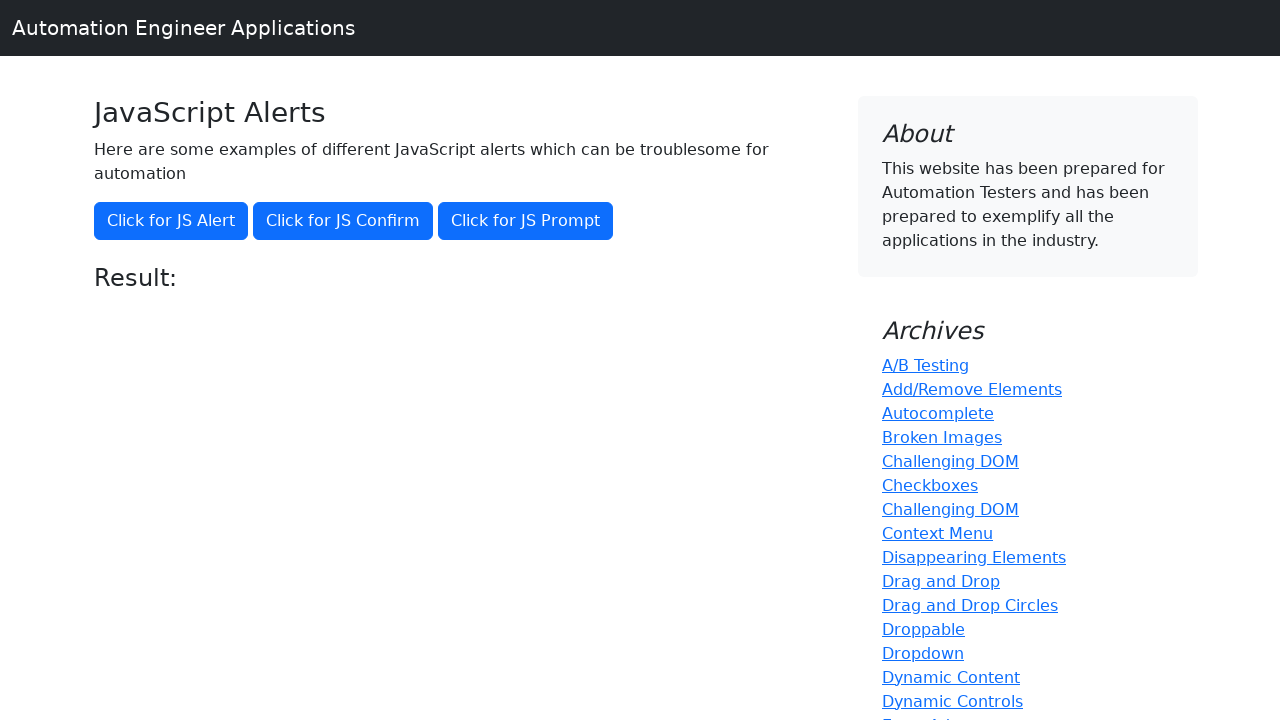

Clicked the third button to trigger JavaScript prompt at (526, 221) on (//button[@class='btn btn-primary'])[3]
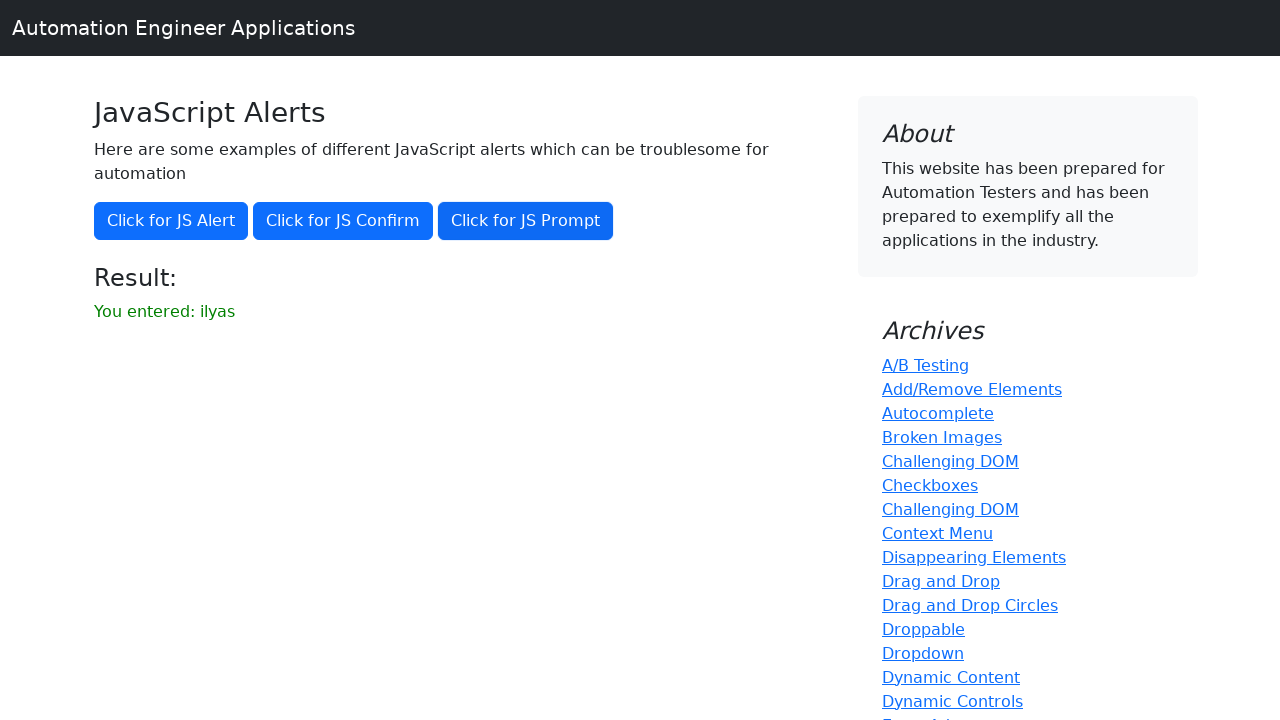

Waited for result element to appear
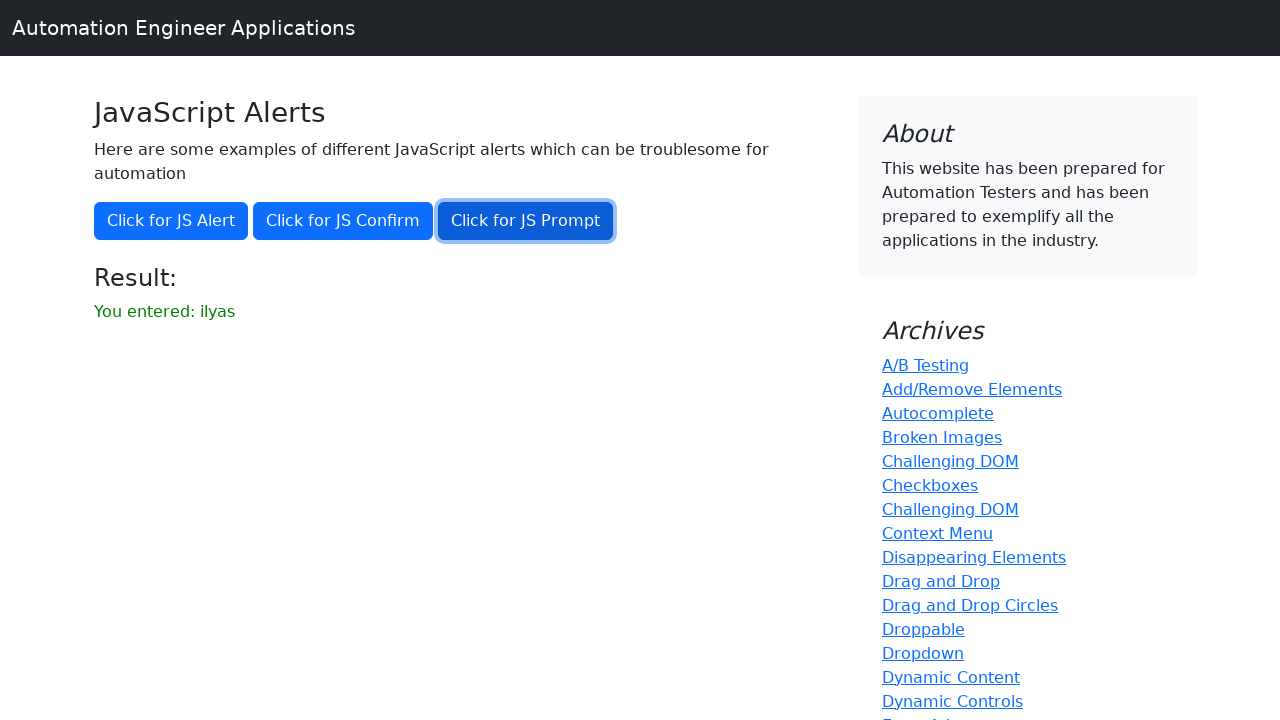

Retrieved result text content
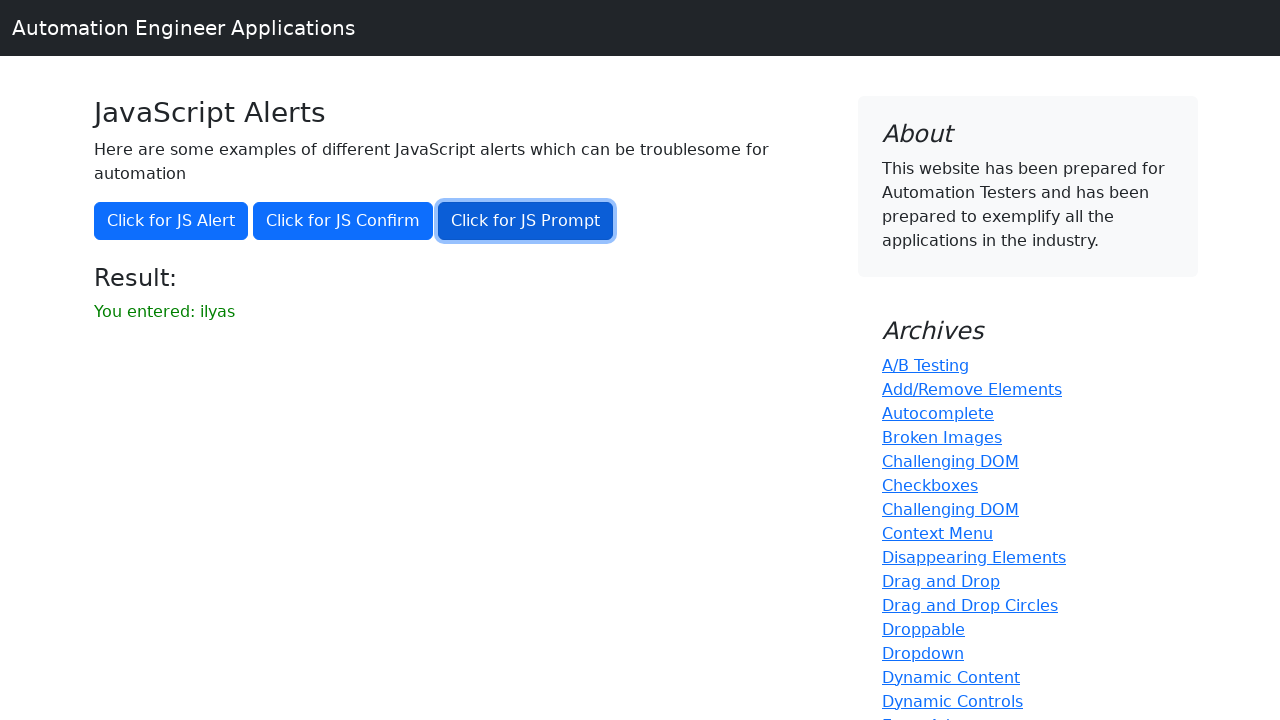

Verified that 'ilyas' appears in the result text
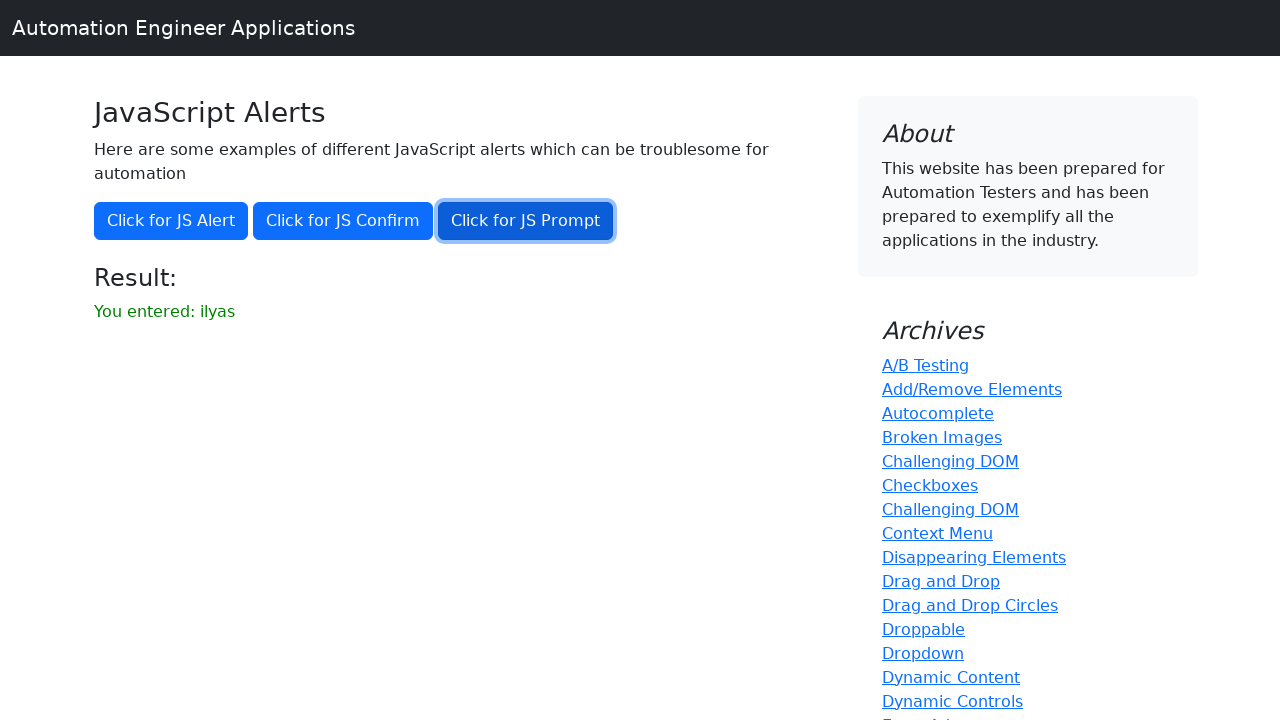

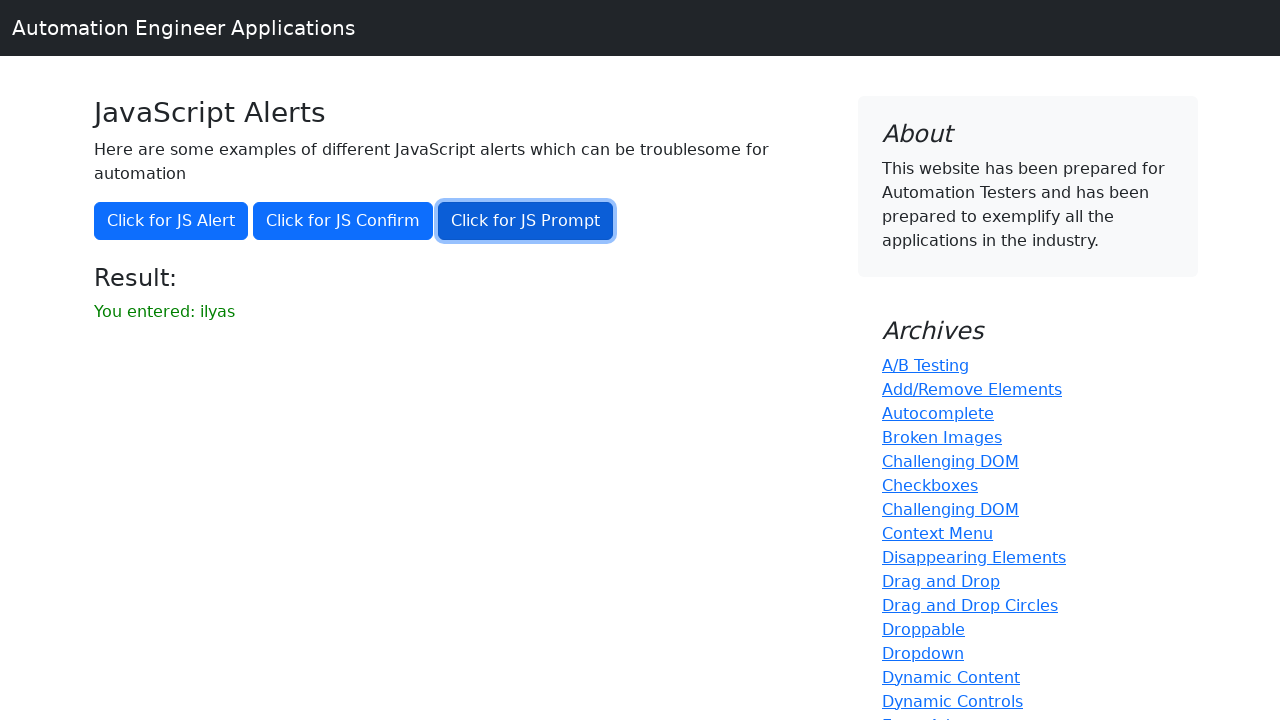